Tests navigation to the 'Find a park' page by clicking the menu item and verifying the URL and page title.

Starting URL: https://bcparks.ca/

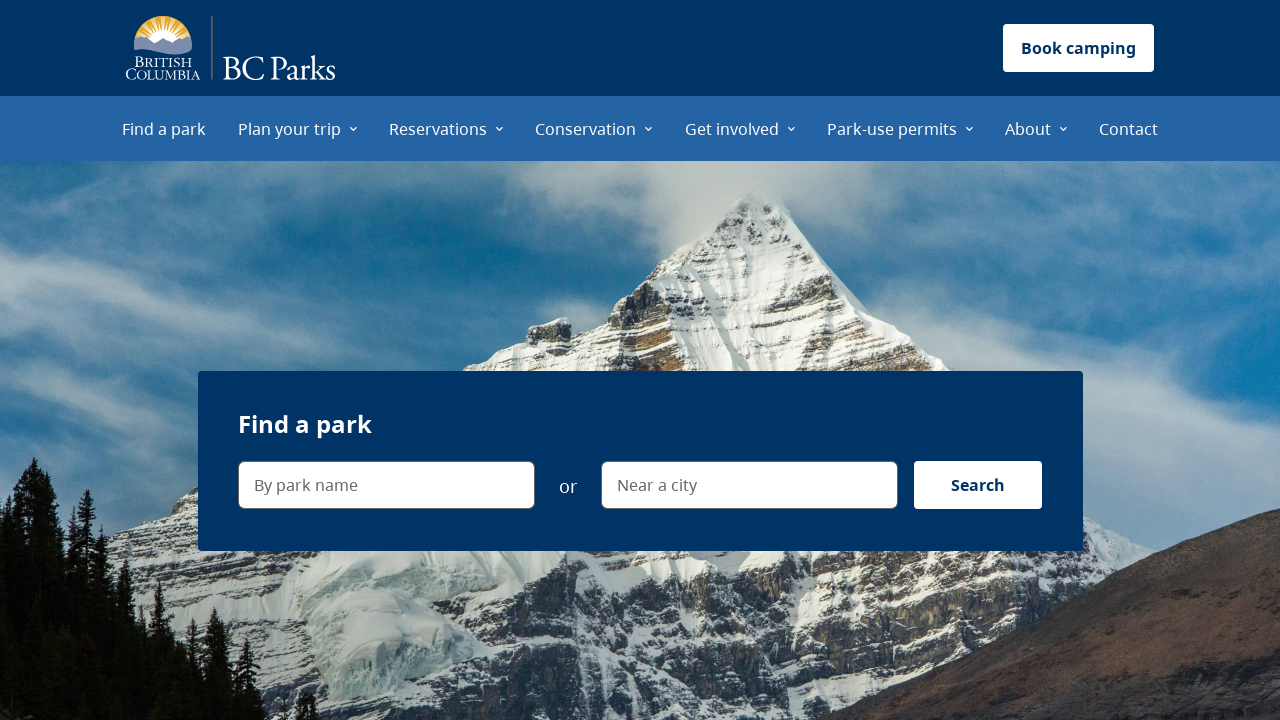

Waited for page to fully load (networkidle)
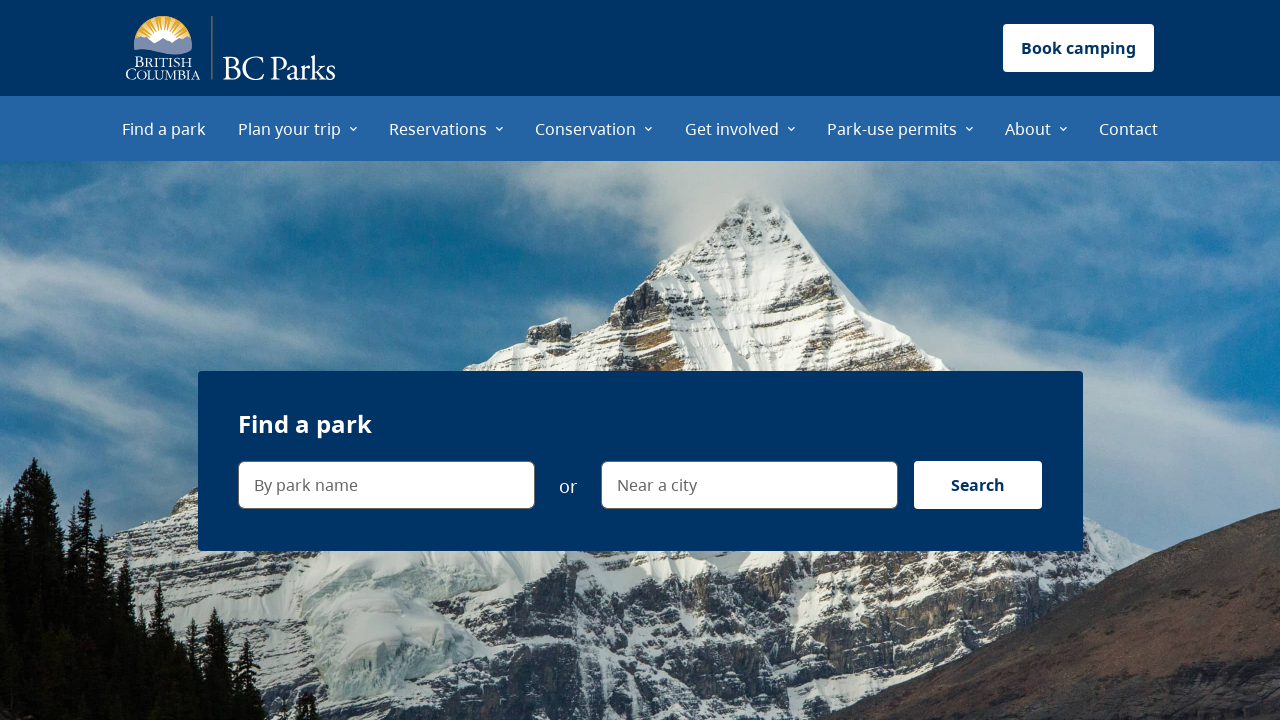

Clicked on 'Find a park' menu item at (164, 128) on internal:role=menuitem[name="Find a park"i]
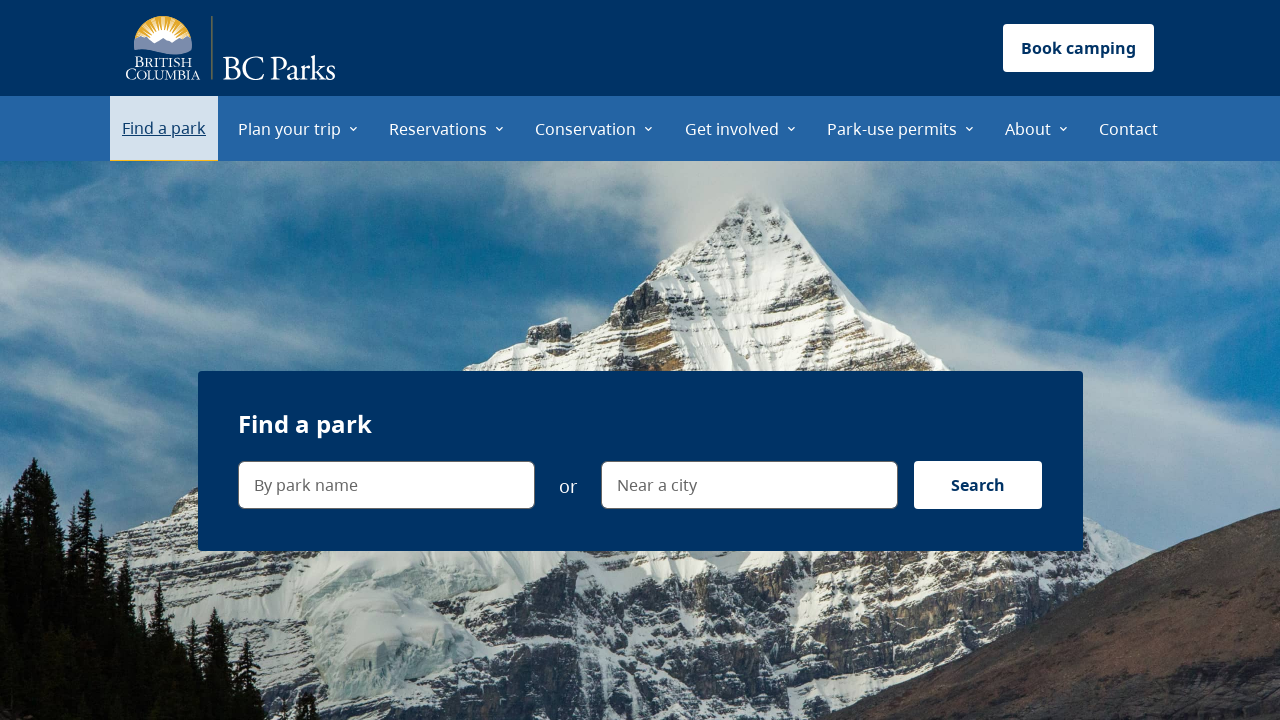

Successfully navigated to Find a park page (URL verified: https://bcparks.ca/find-a-park/)
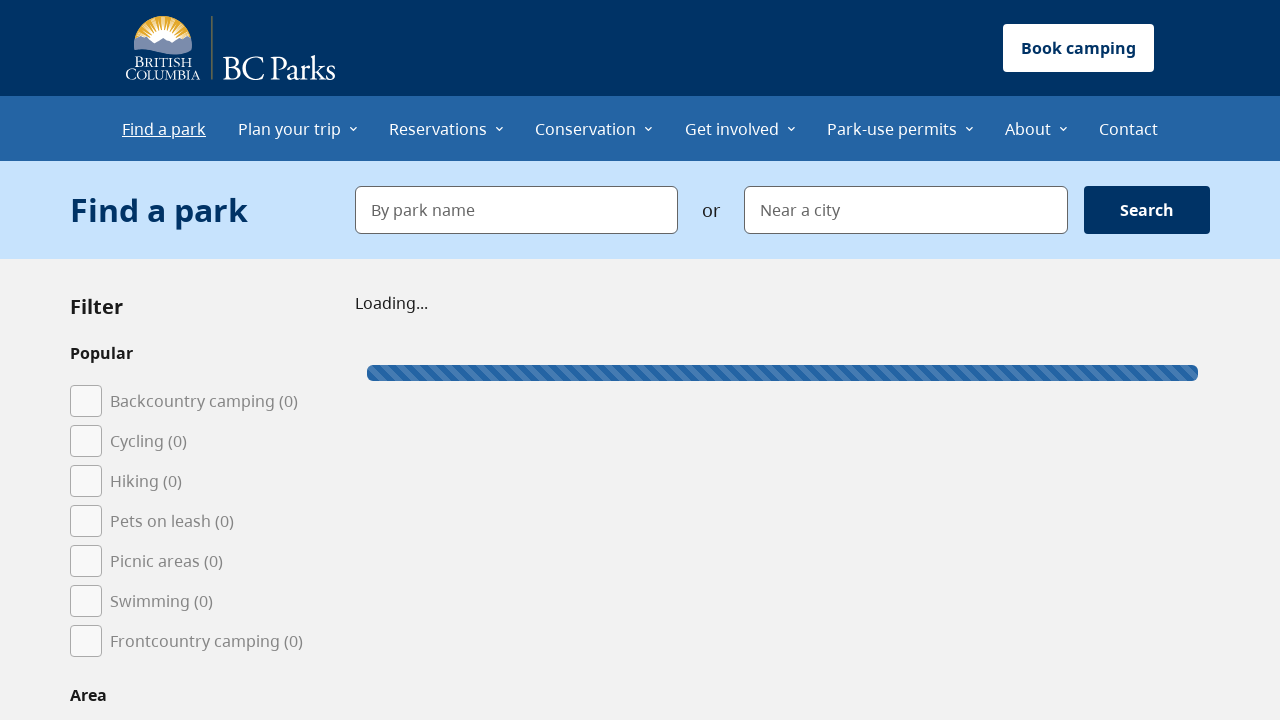

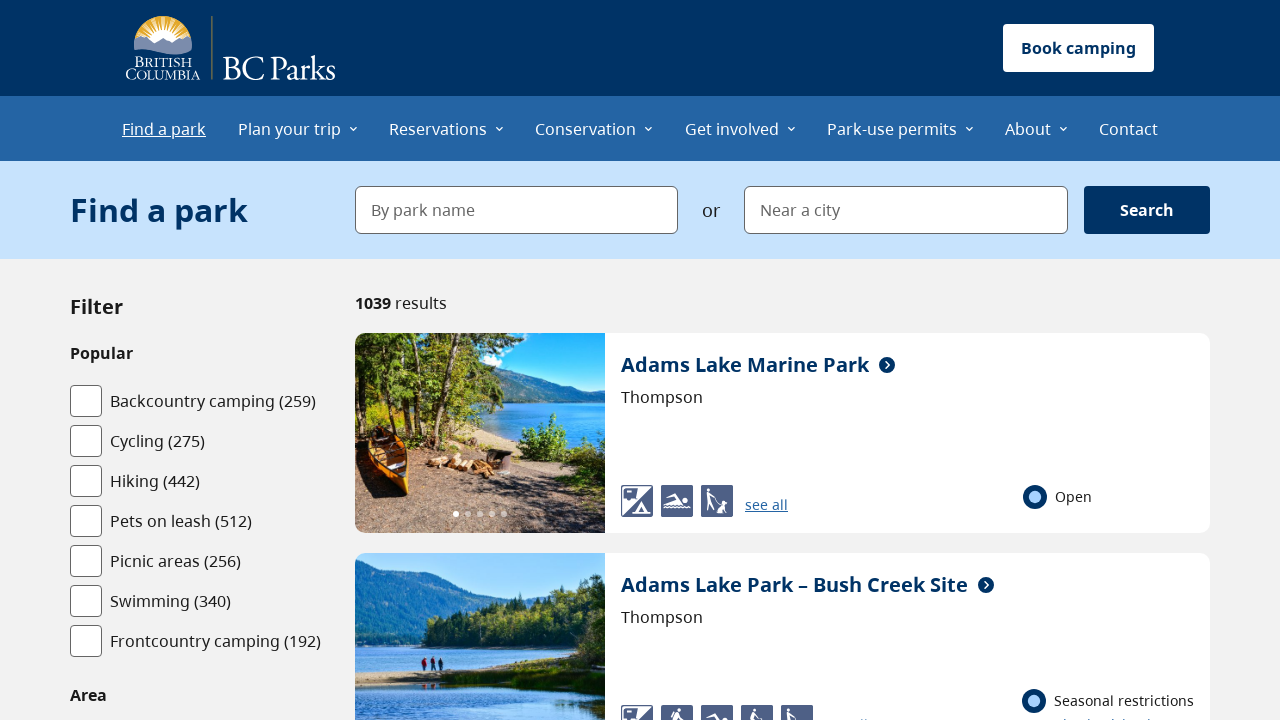